Tests tooltip functionality by hovering over an age textbox and verifying the tooltip message appears

Starting URL: https://automationfc.github.io/jquery-tooltip/

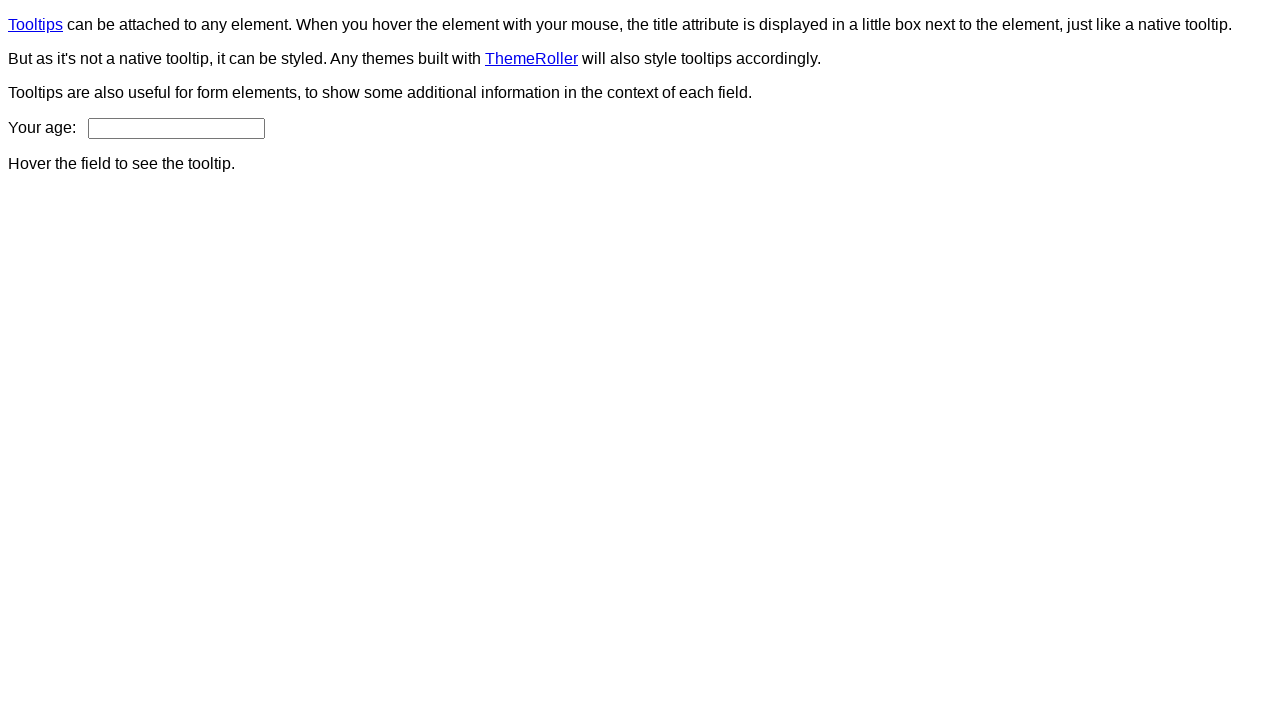

Located age textbox element
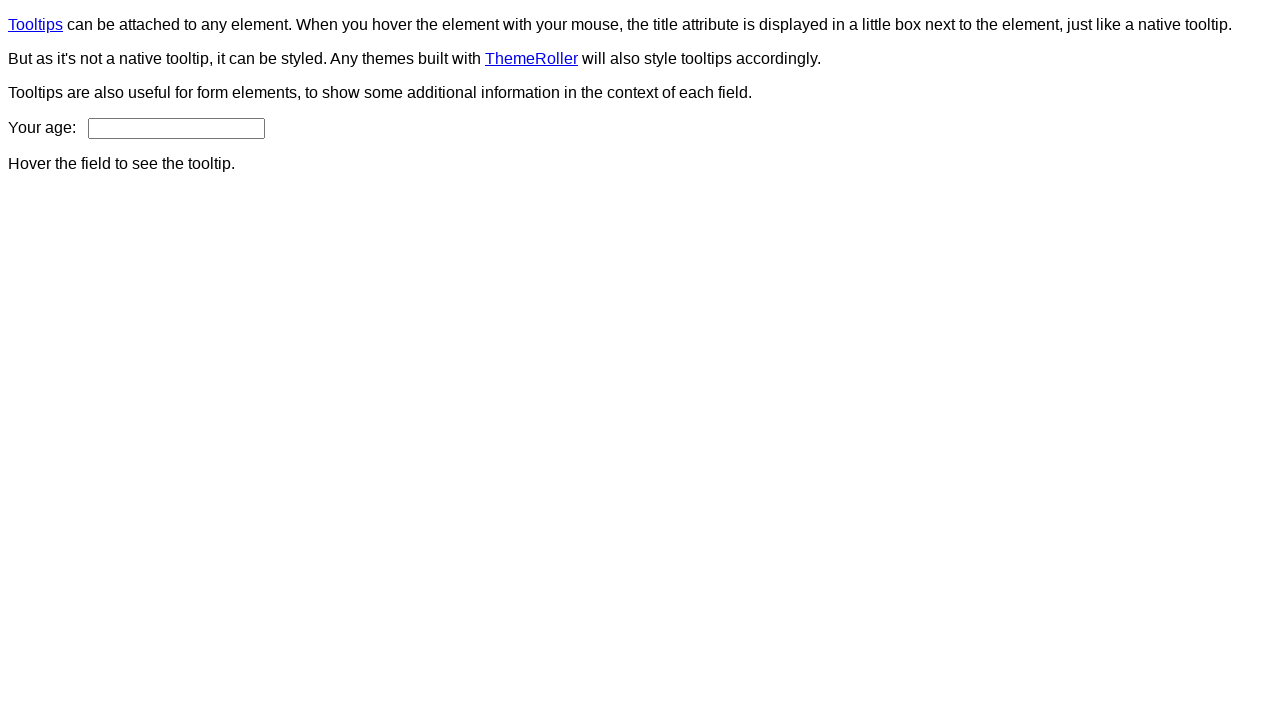

Hovered over age textbox to trigger tooltip at (176, 128) on #age
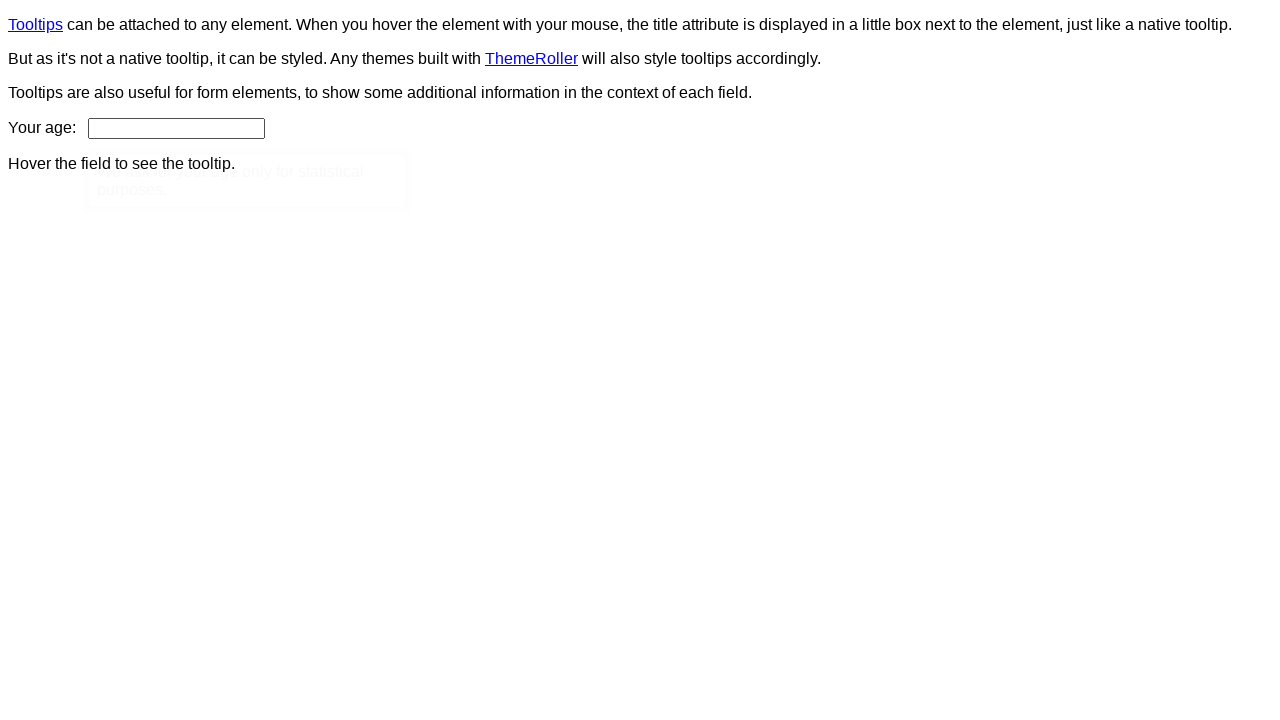

Located tooltip content element
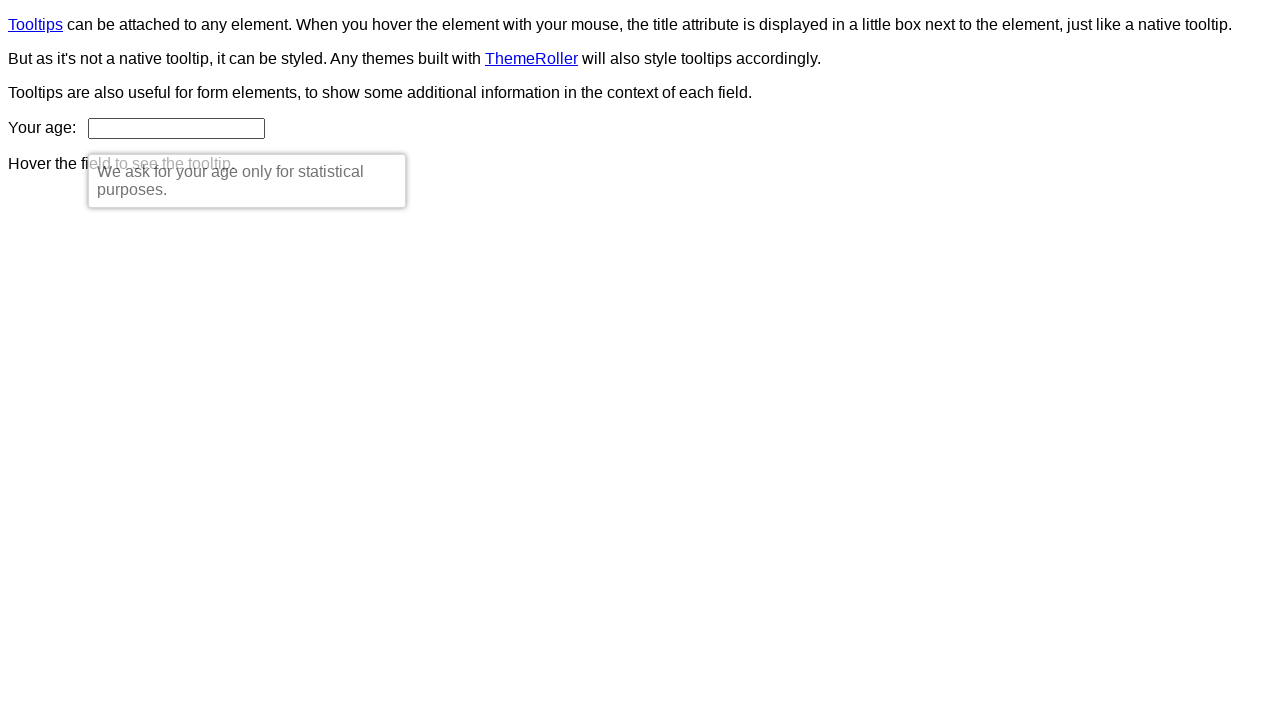

Verified tooltip message: 'We ask for your age only for statistical purposes.'
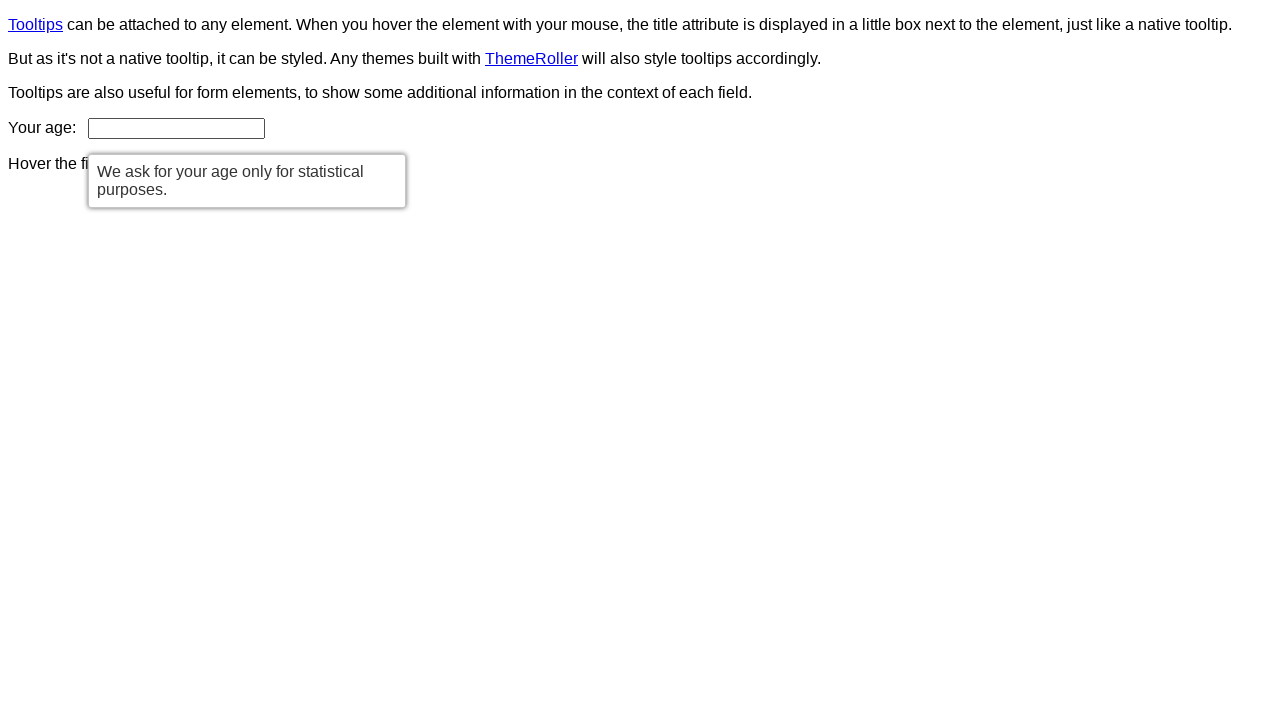

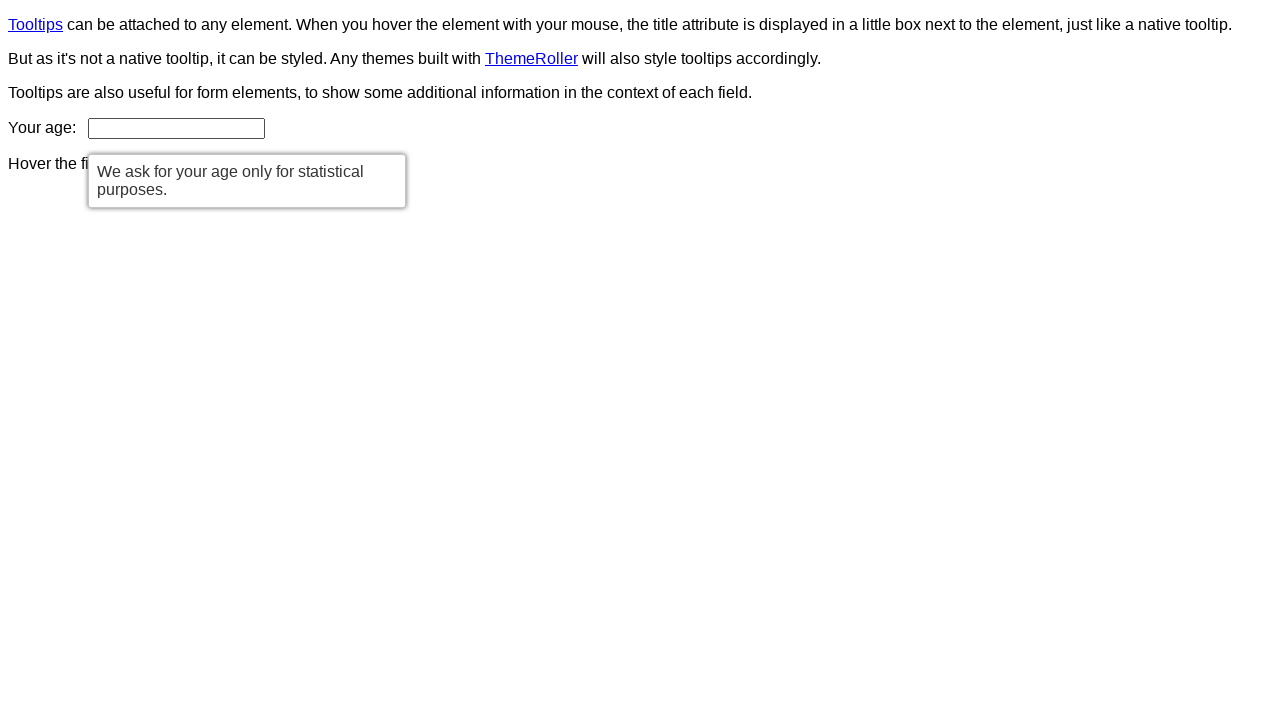